Tests un-marking todo items as complete by unchecking their checkboxes

Starting URL: https://demo.playwright.dev/todomvc

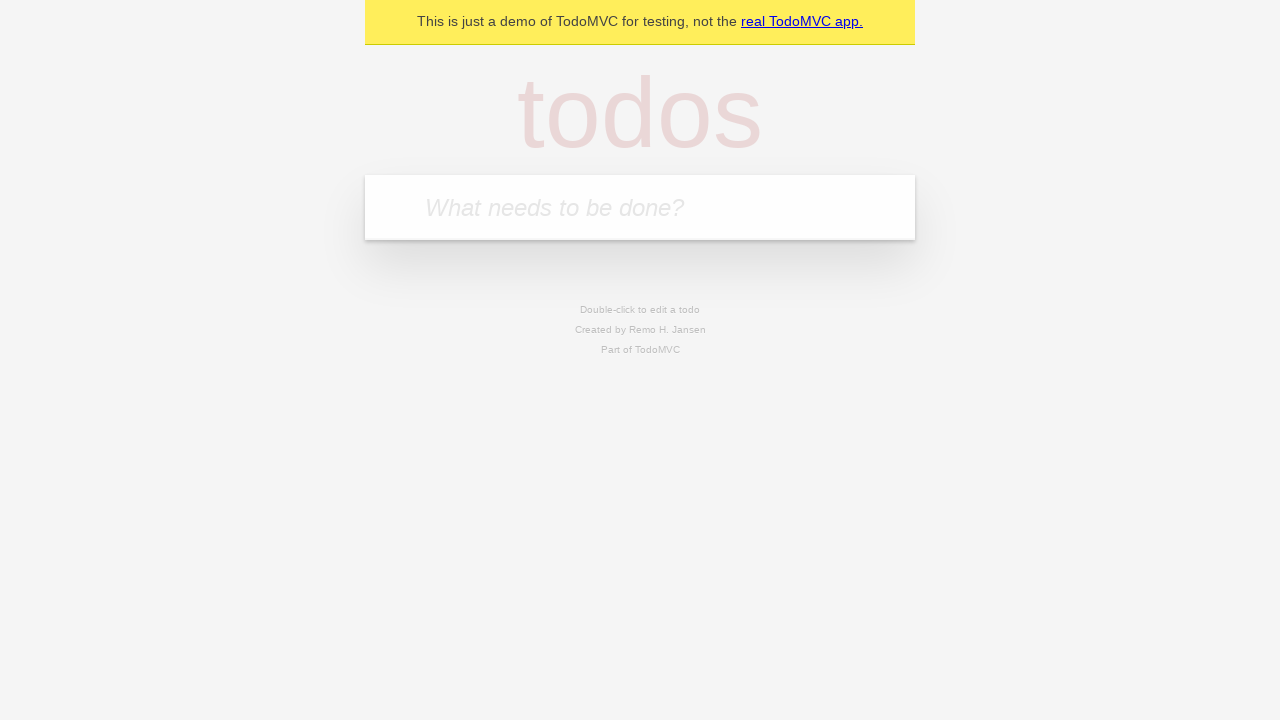

Located the todo input field
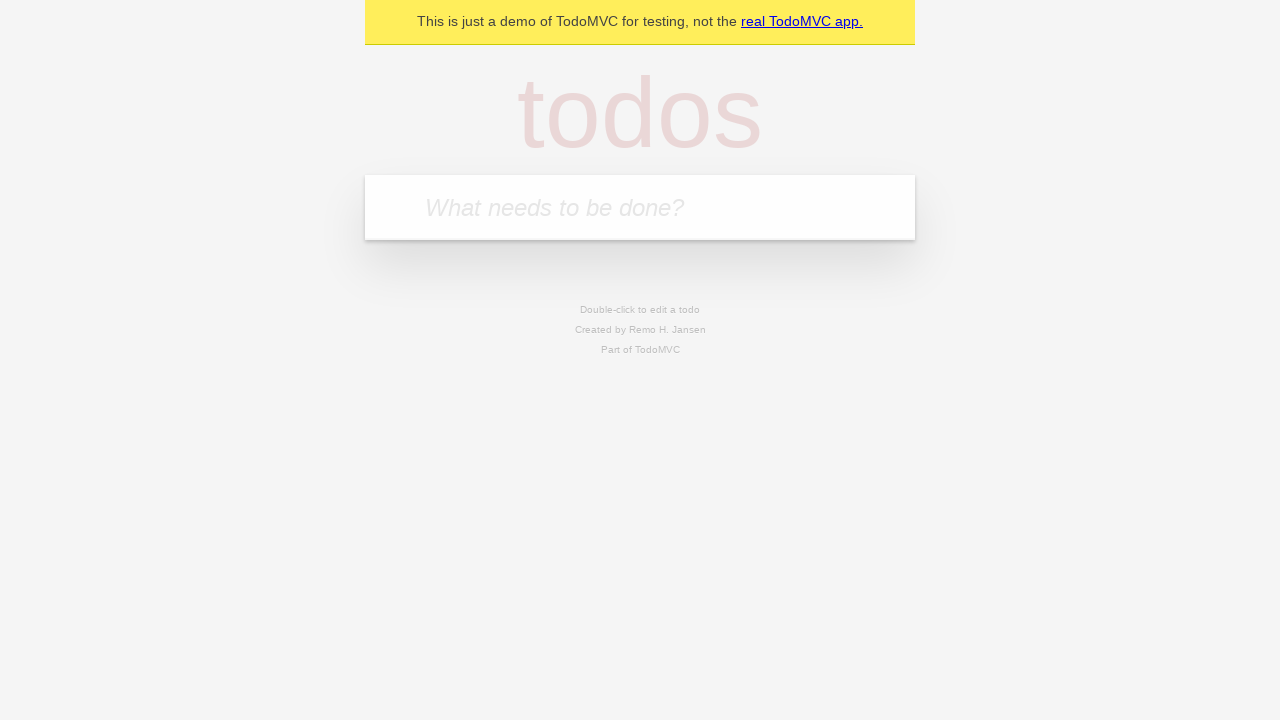

Filled todo input with 'buy some cheese' on internal:attr=[placeholder="What needs to be done?"i]
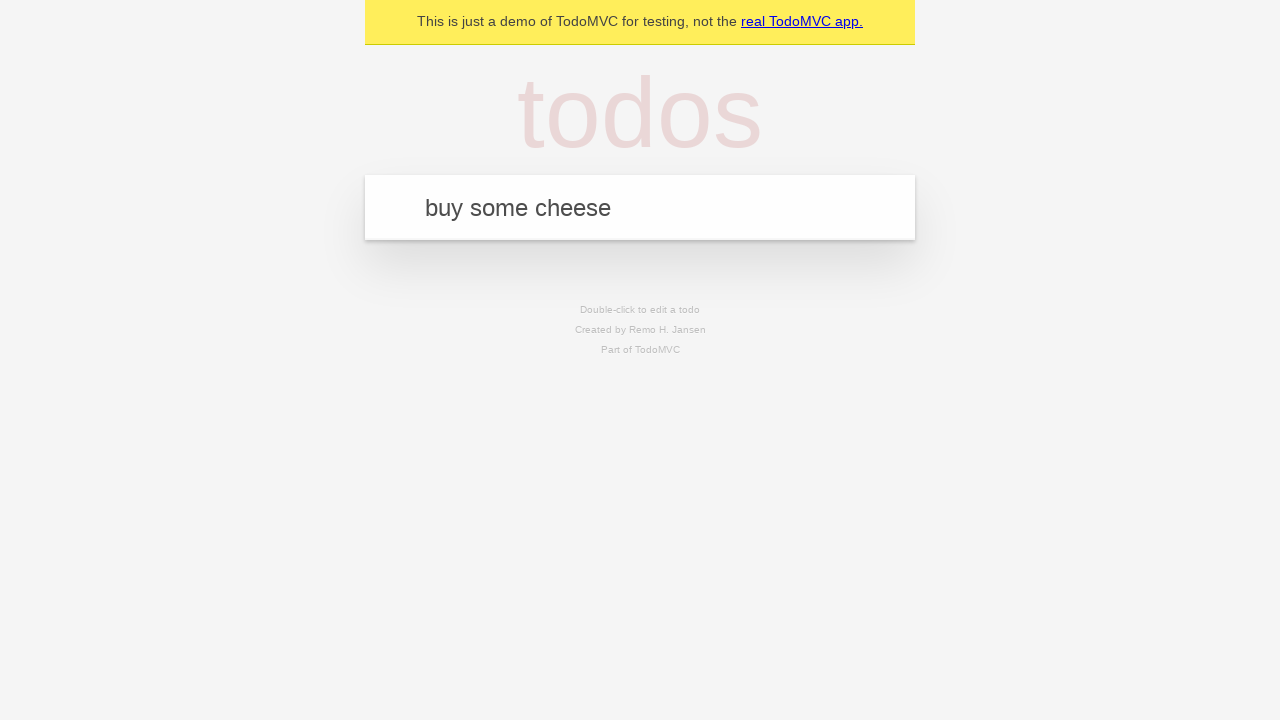

Pressed Enter to create todo item 'buy some cheese' on internal:attr=[placeholder="What needs to be done?"i]
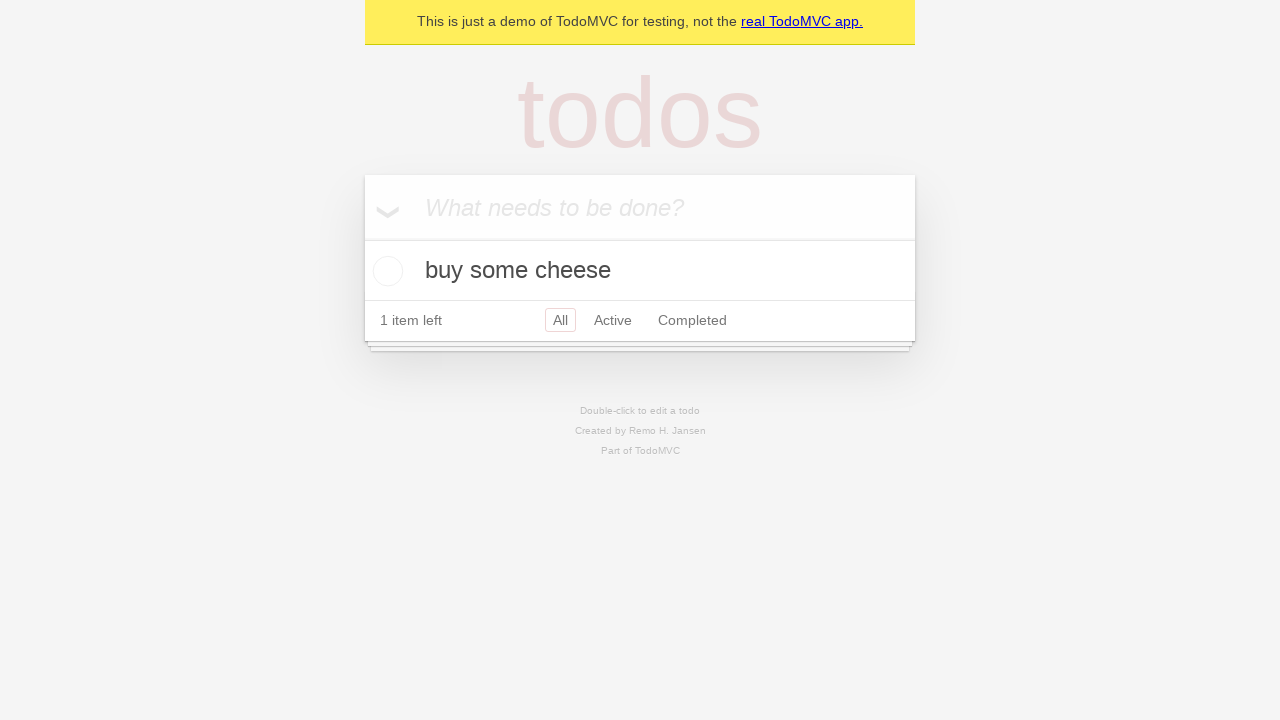

Filled todo input with 'feed the cat' on internal:attr=[placeholder="What needs to be done?"i]
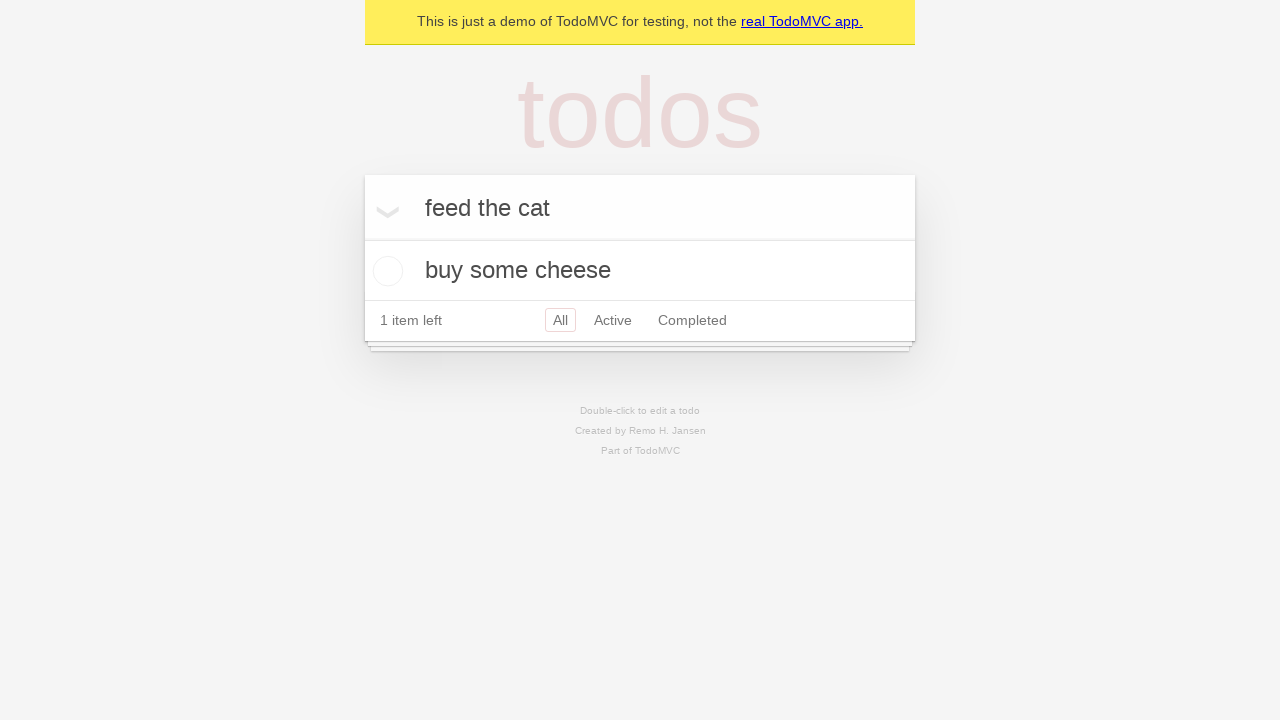

Pressed Enter to create todo item 'feed the cat' on internal:attr=[placeholder="What needs to be done?"i]
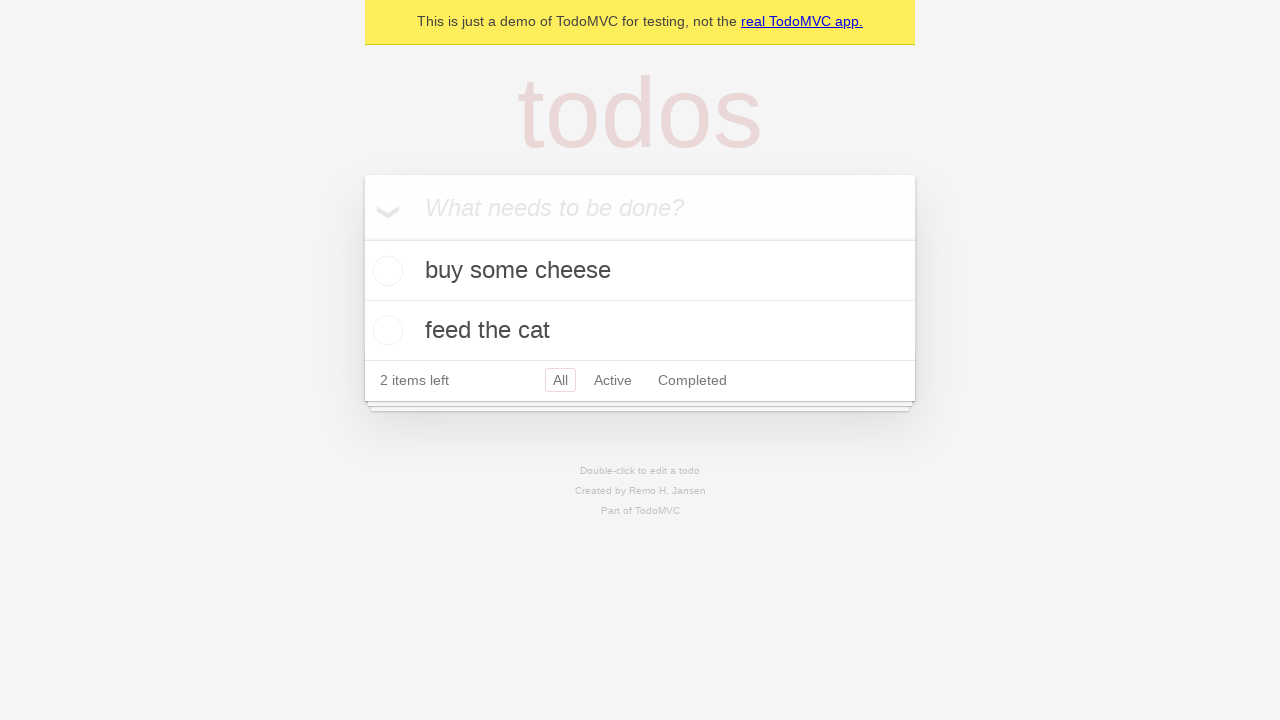

Waited for both todo items to be created
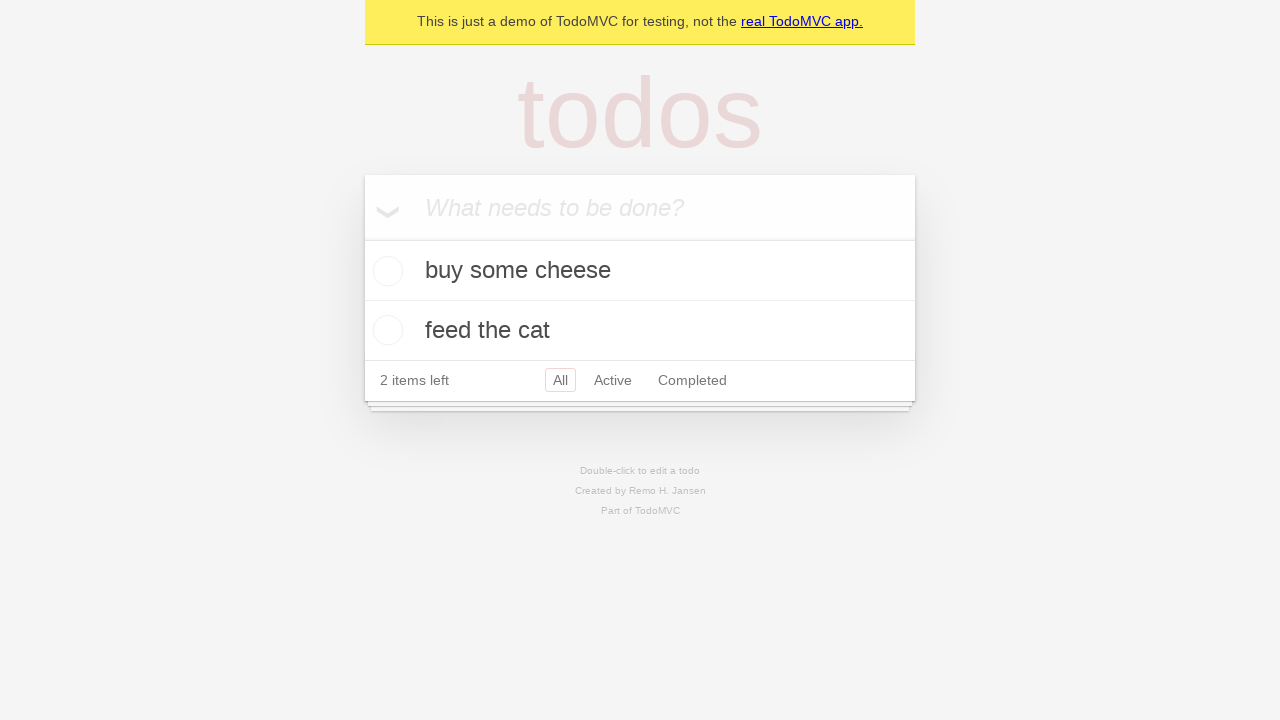

Located the first todo item
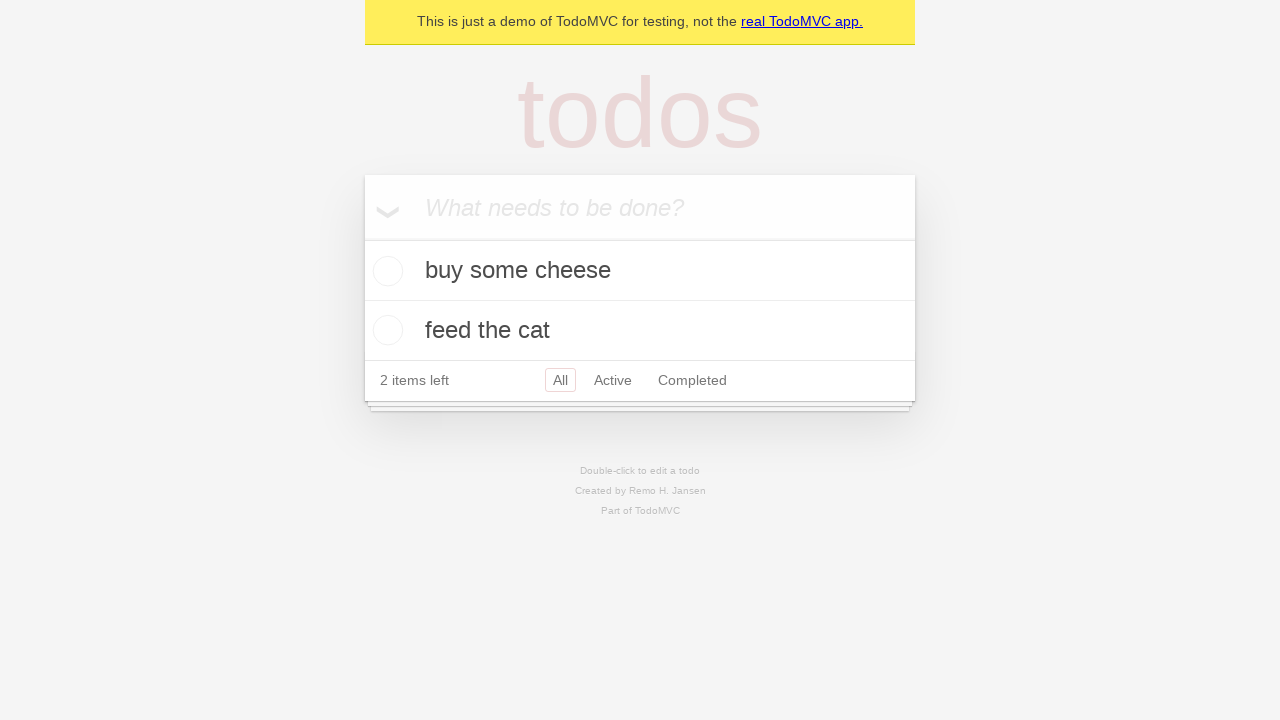

Located the checkbox for the first todo item
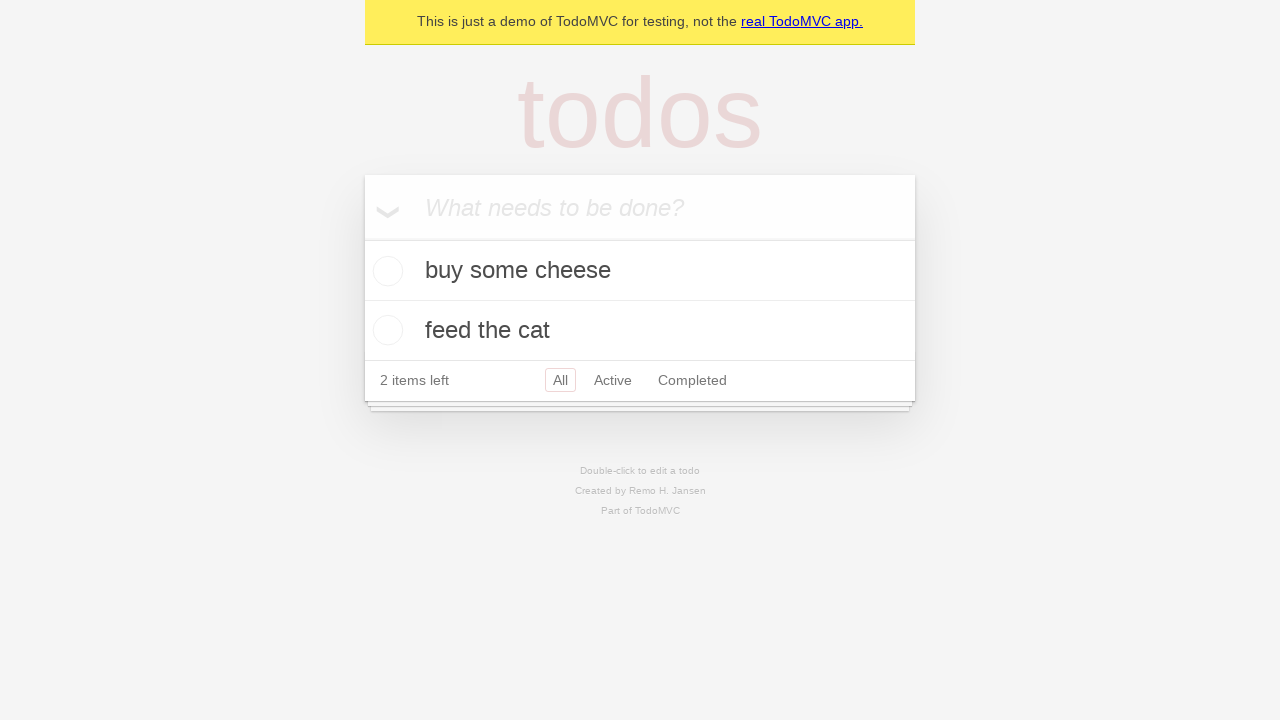

Checked the first todo item as complete at (385, 271) on internal:testid=[data-testid="todo-item"s] >> nth=0 >> internal:role=checkbox
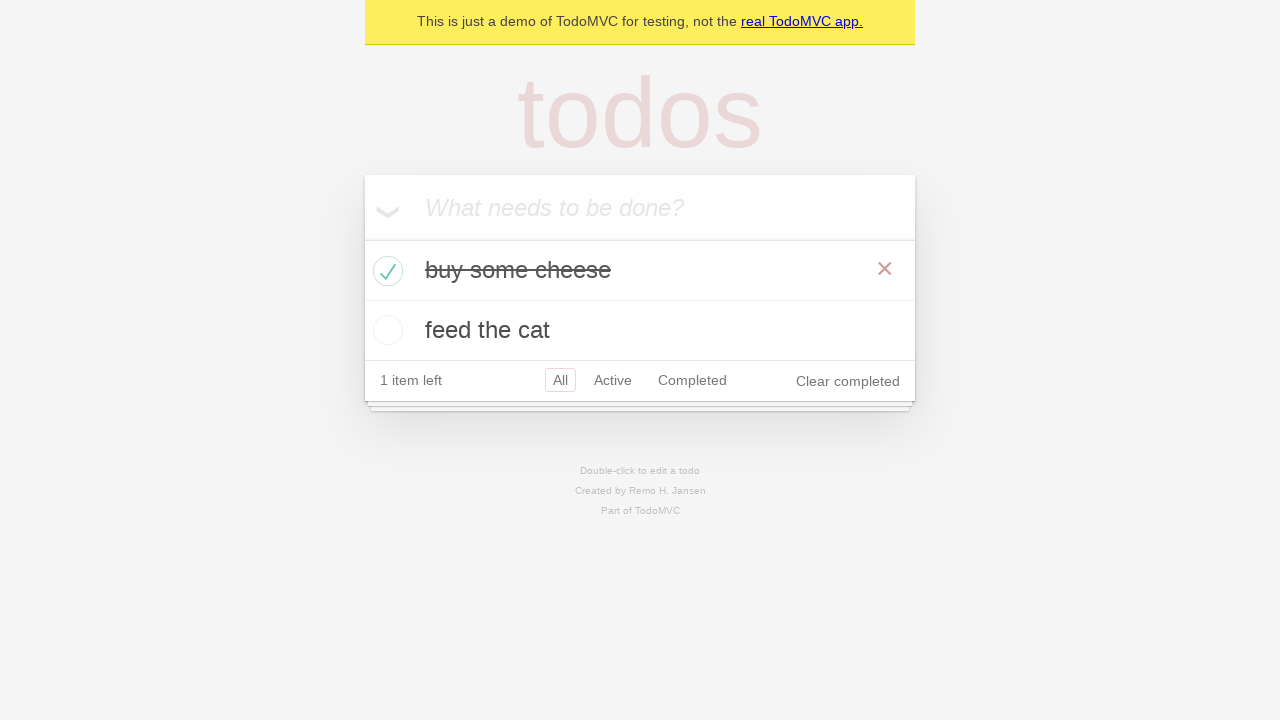

Unchecked the first todo item to mark it as incomplete at (385, 271) on internal:testid=[data-testid="todo-item"s] >> nth=0 >> internal:role=checkbox
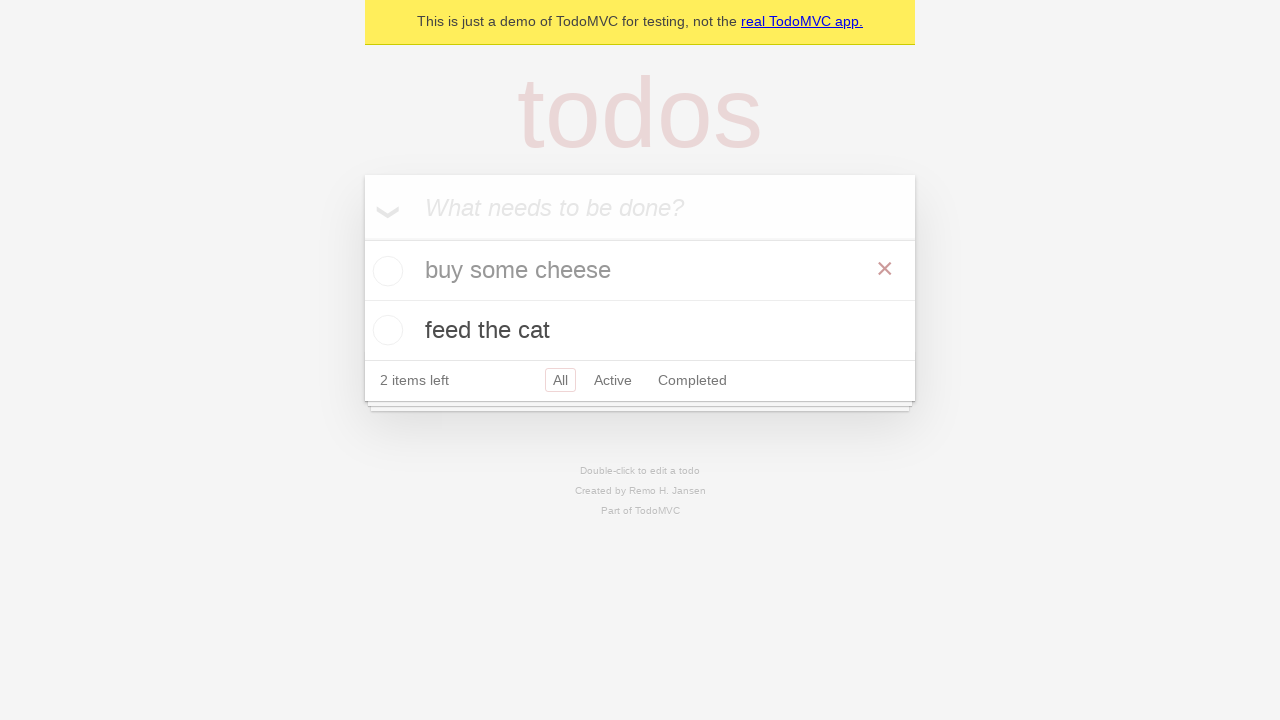

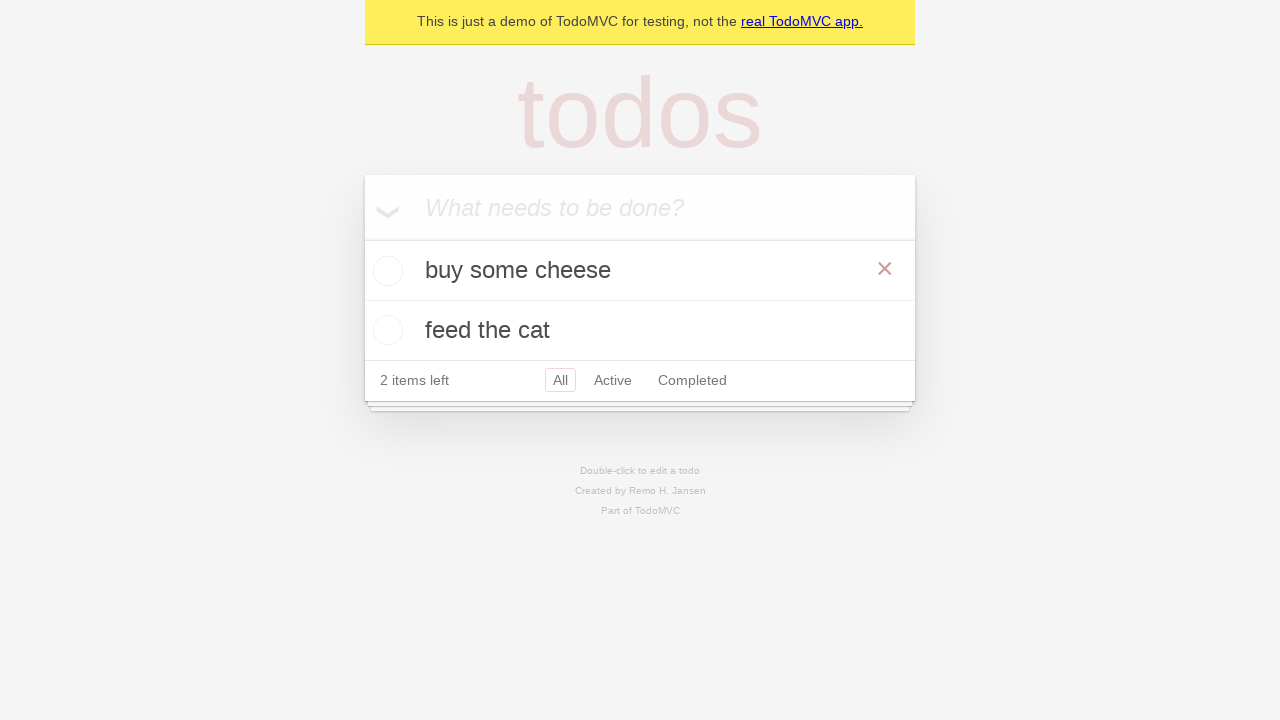